Tests radio button elements on an HTML forms tutorial page by locating radio button groups and verifying they are present and accessible.

Starting URL: http://www.echoecho.com/htmlforms10.htm

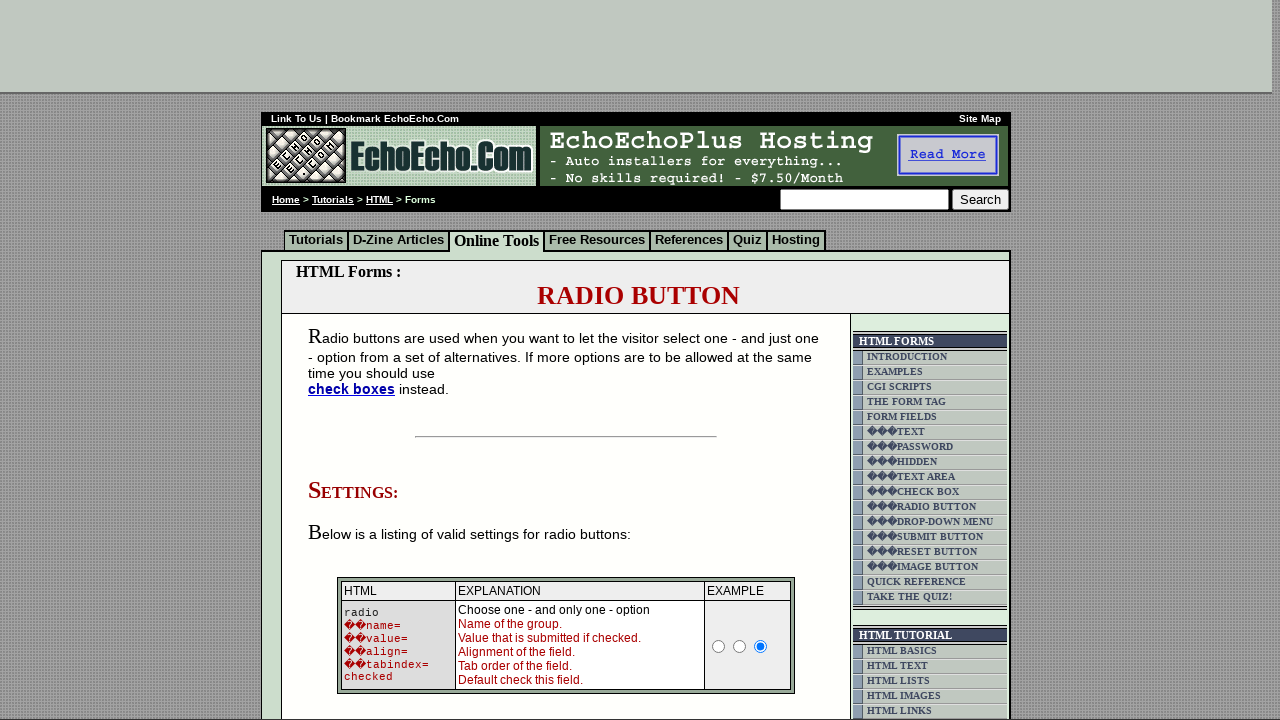

Navigated to HTML forms tutorial page
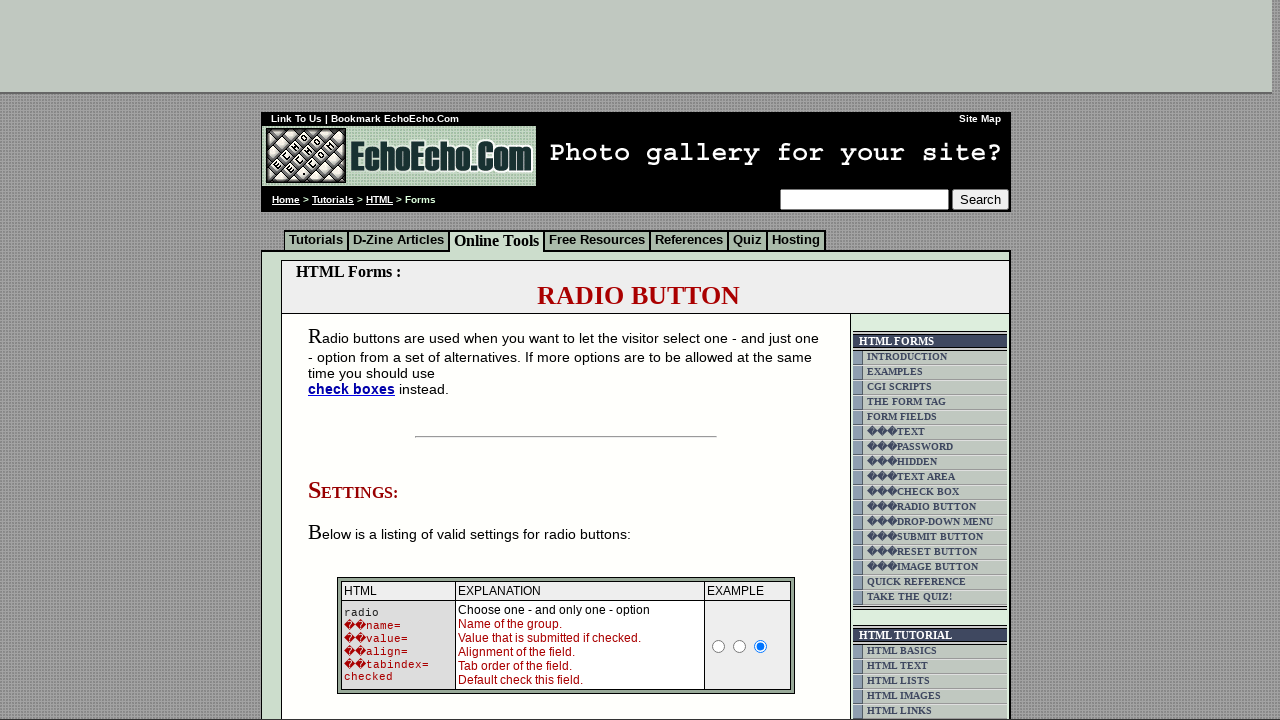

Page loaded and DOM content rendered
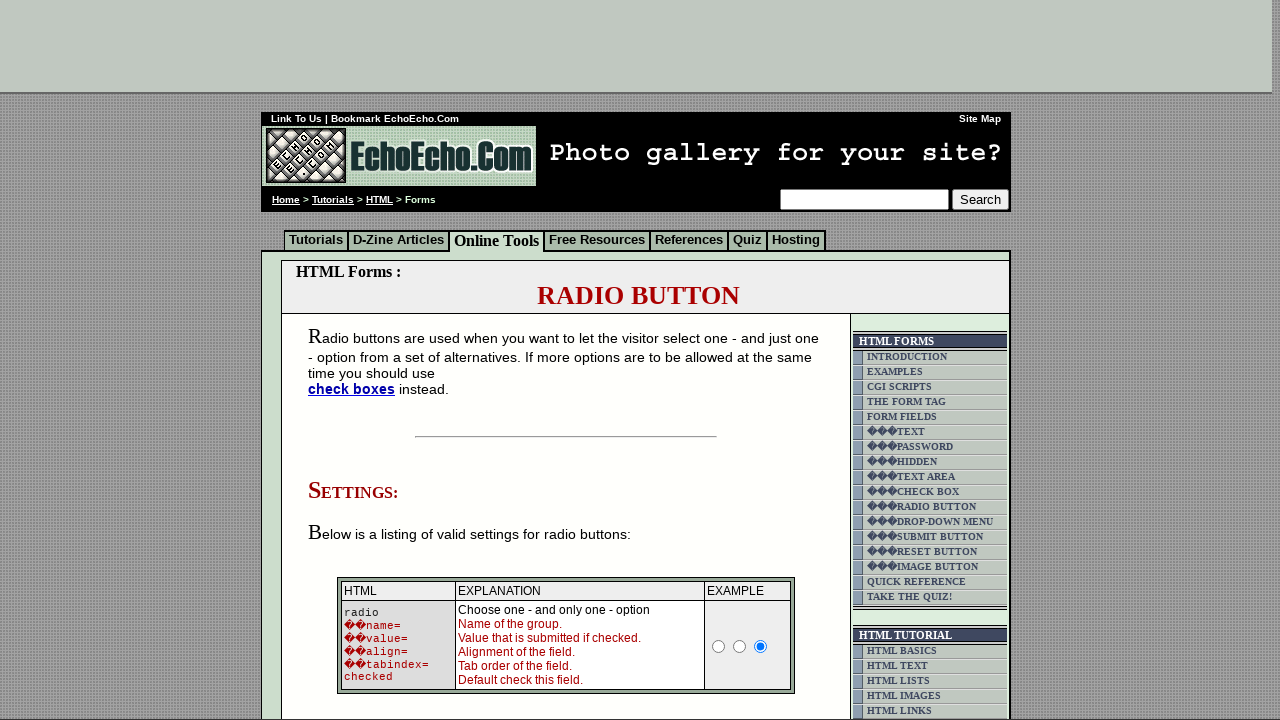

Located first radio button group (group1)
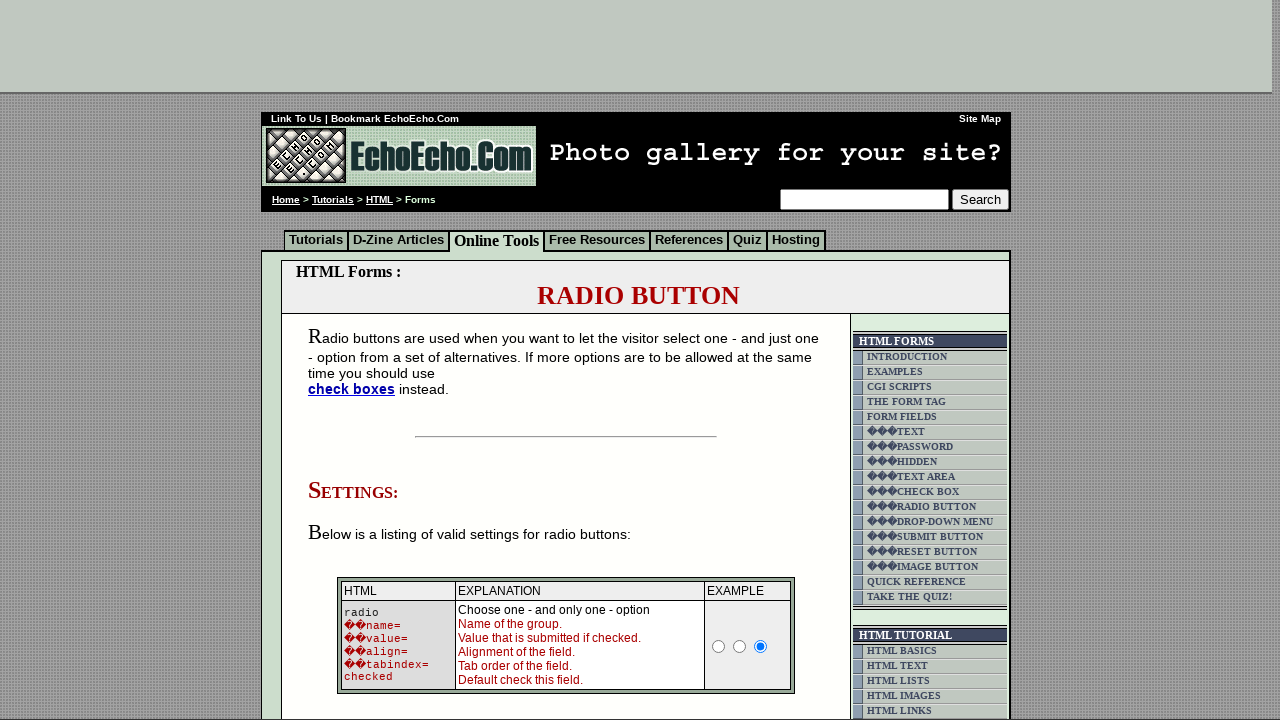

First radio button in group1 is available
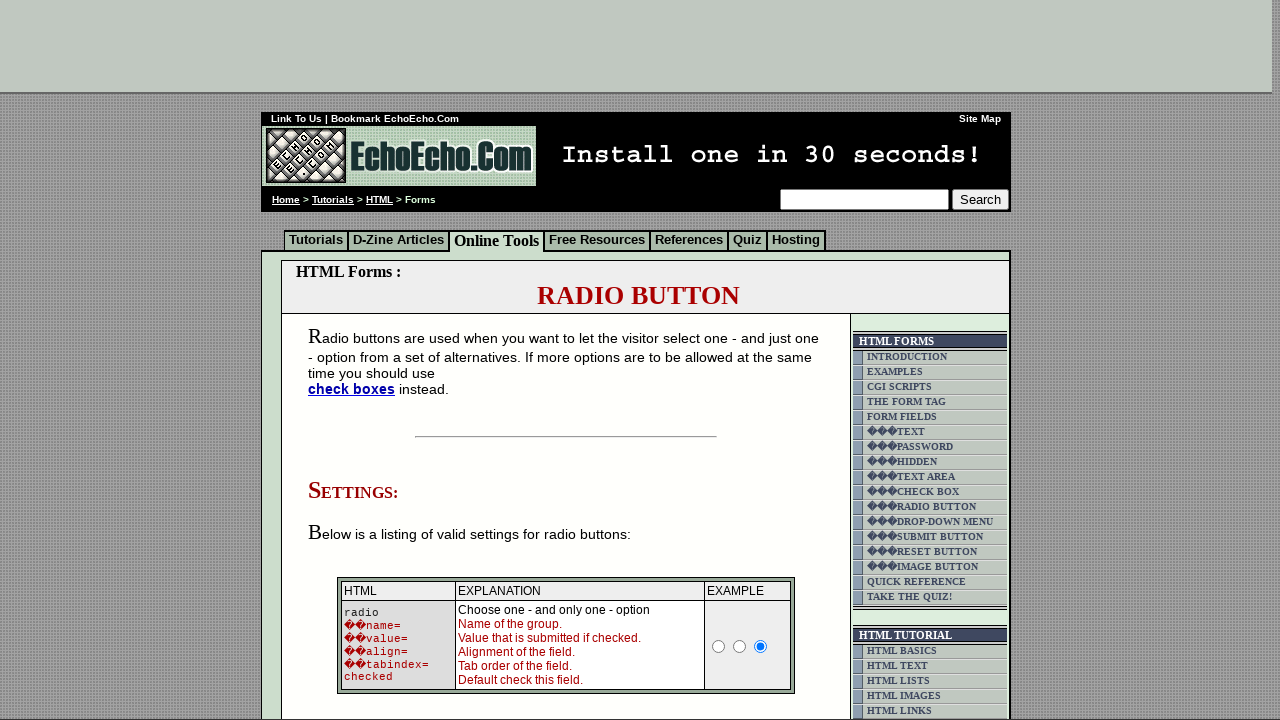

Clicked first radio button in group1 at (356, 360) on input[name='group1'] >> nth=0
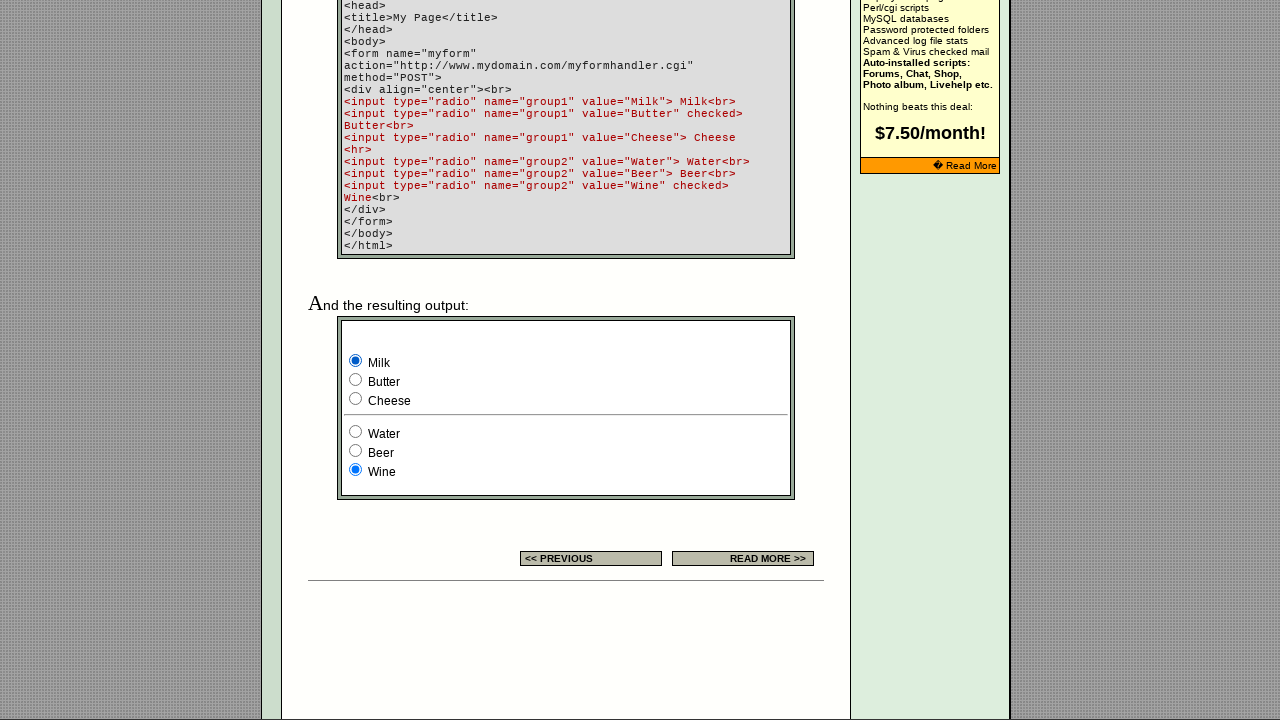

Located second radio button group (group2)
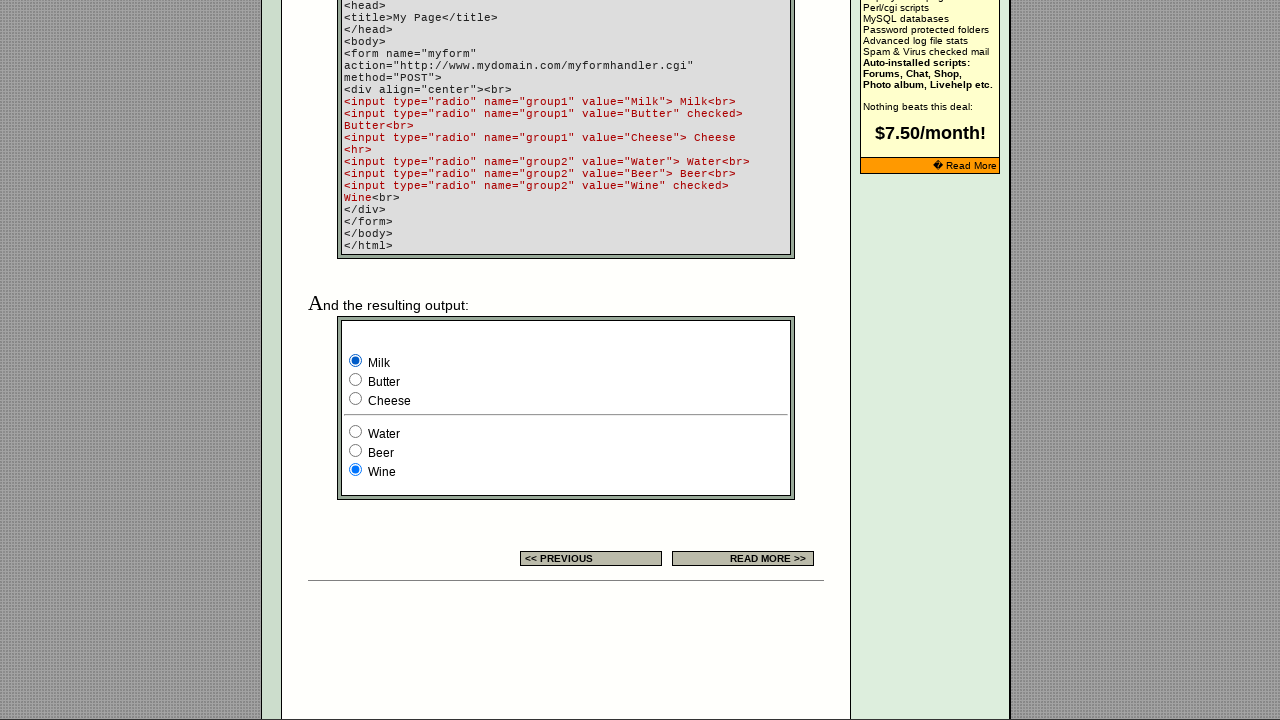

Clicked first radio button in group2 at (356, 432) on input[name='group2'] >> nth=0
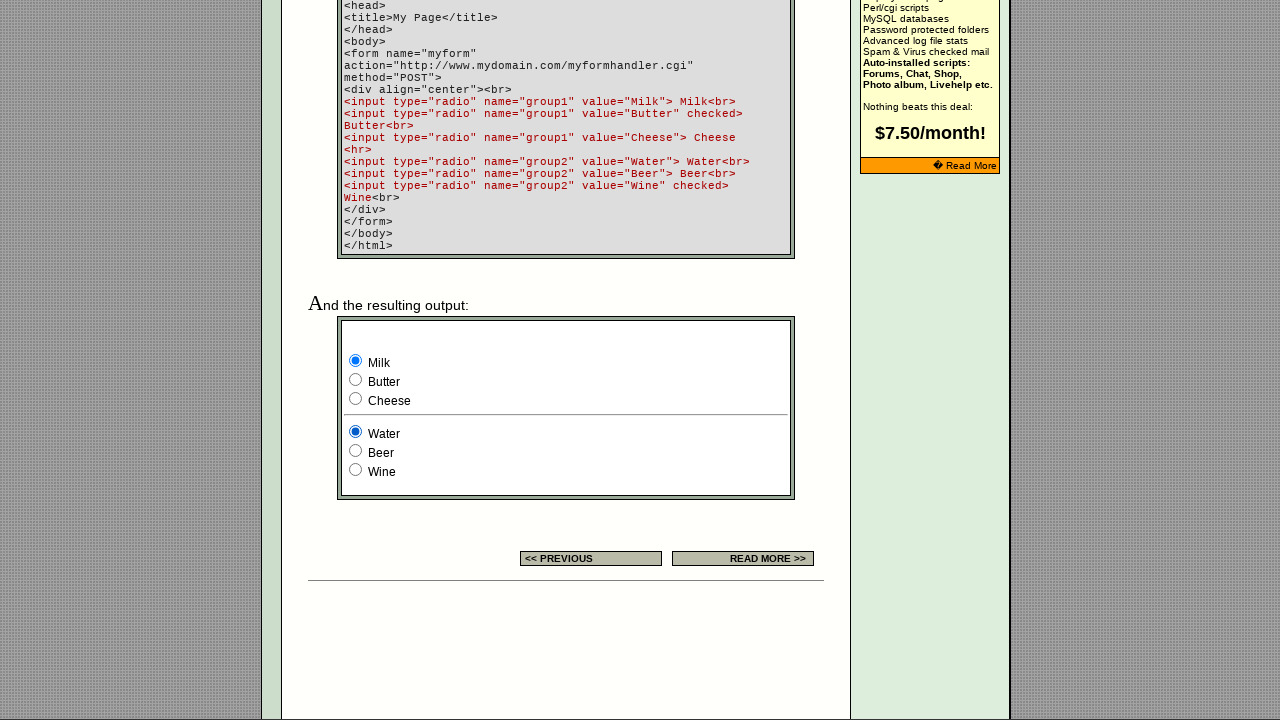

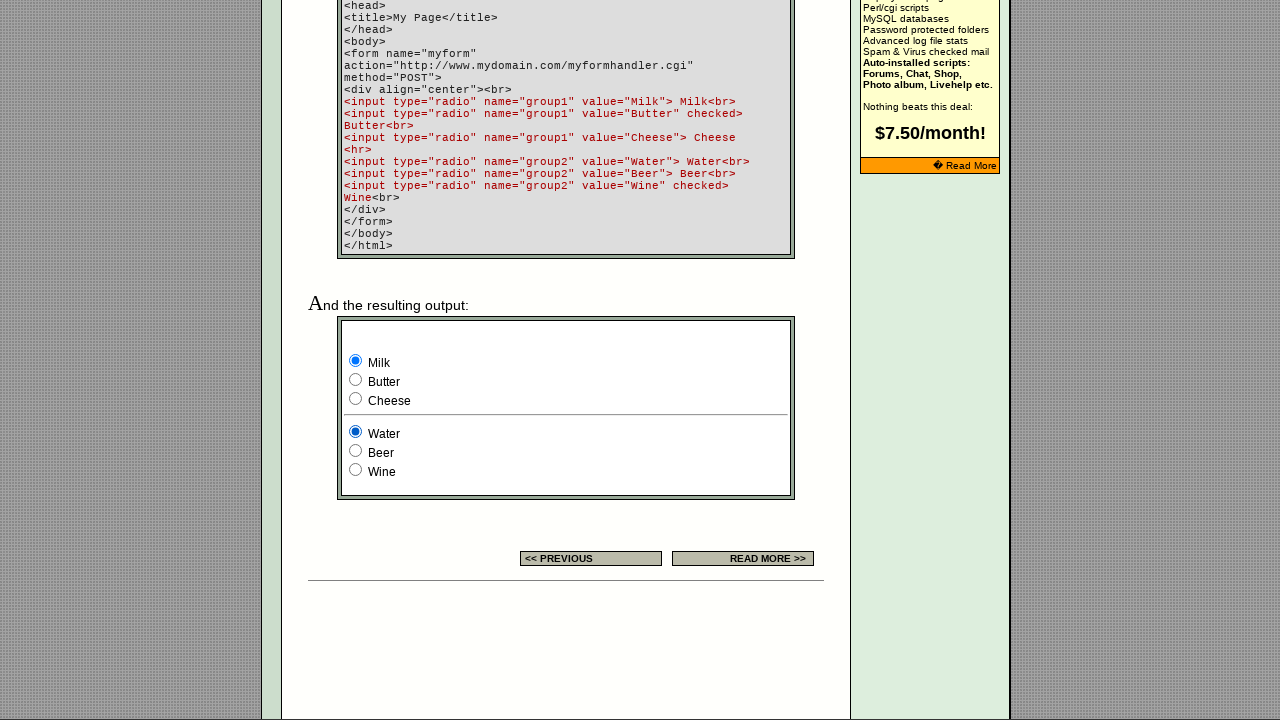